Tests various form manipulation features on a demo page including filling text input, textarea, clicking a button, selecting from dropdown, and adjusting a slider.

Starting URL: https://seleniumbase.io/demo_page

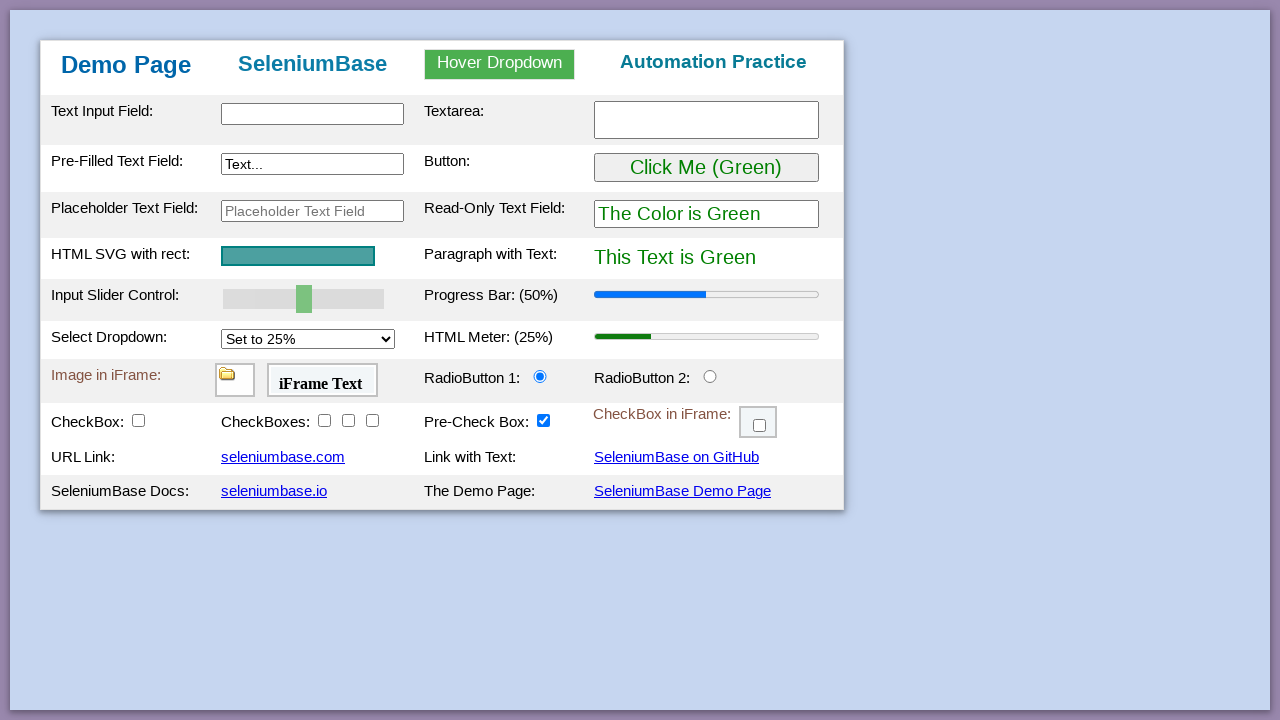

Filled text input field with 'Andrean Gusman Djabbar' on #myTextInput
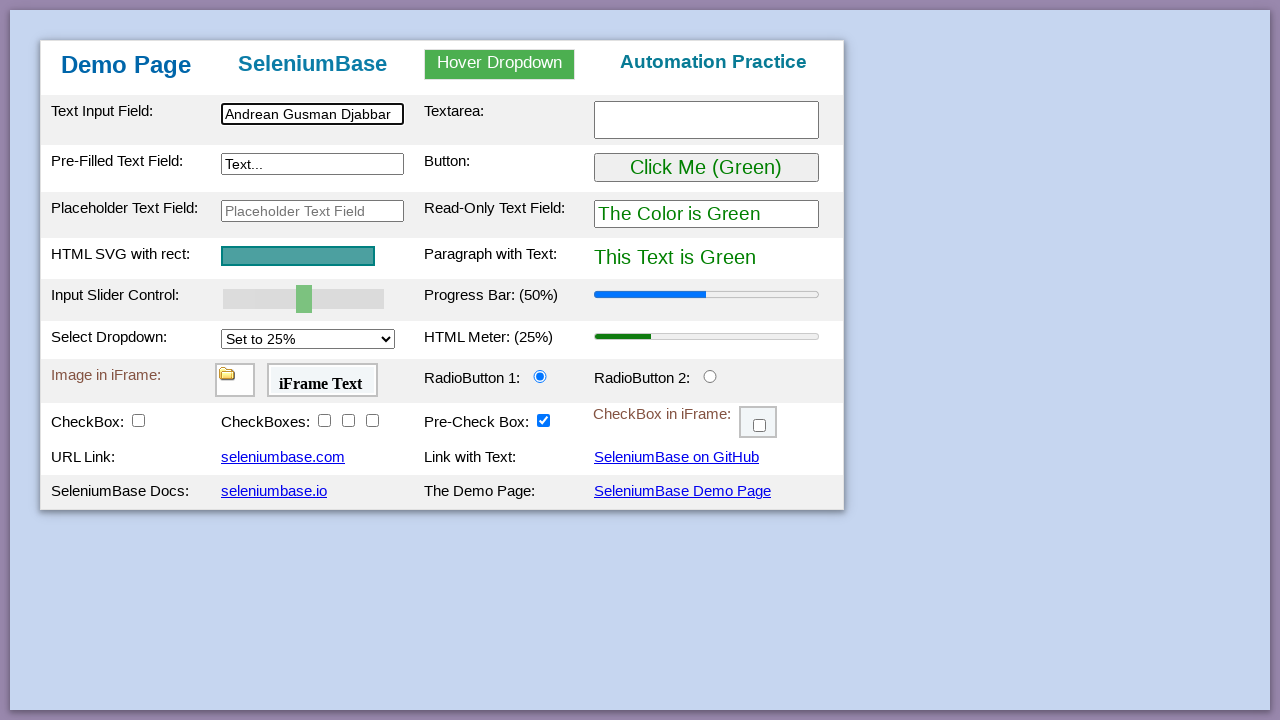

Filled textarea field with 'Computer Science' on #myTextarea
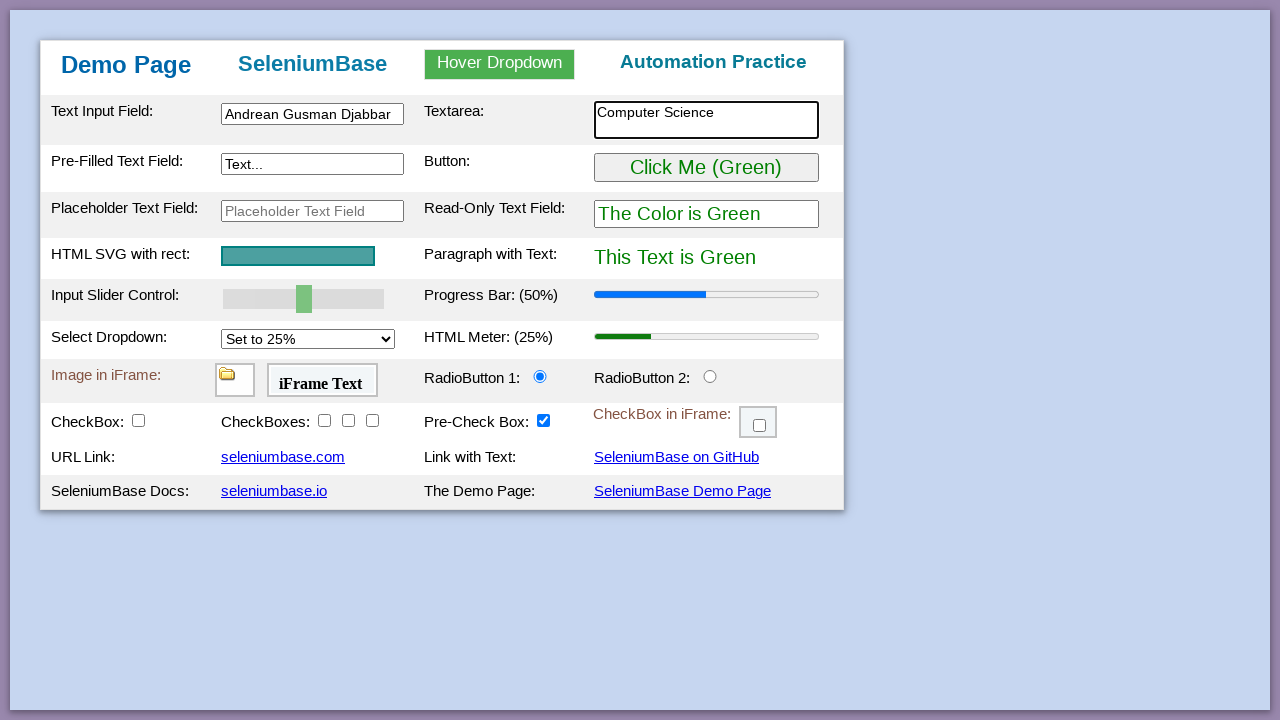

Clicked the action button at (706, 168) on #myButton
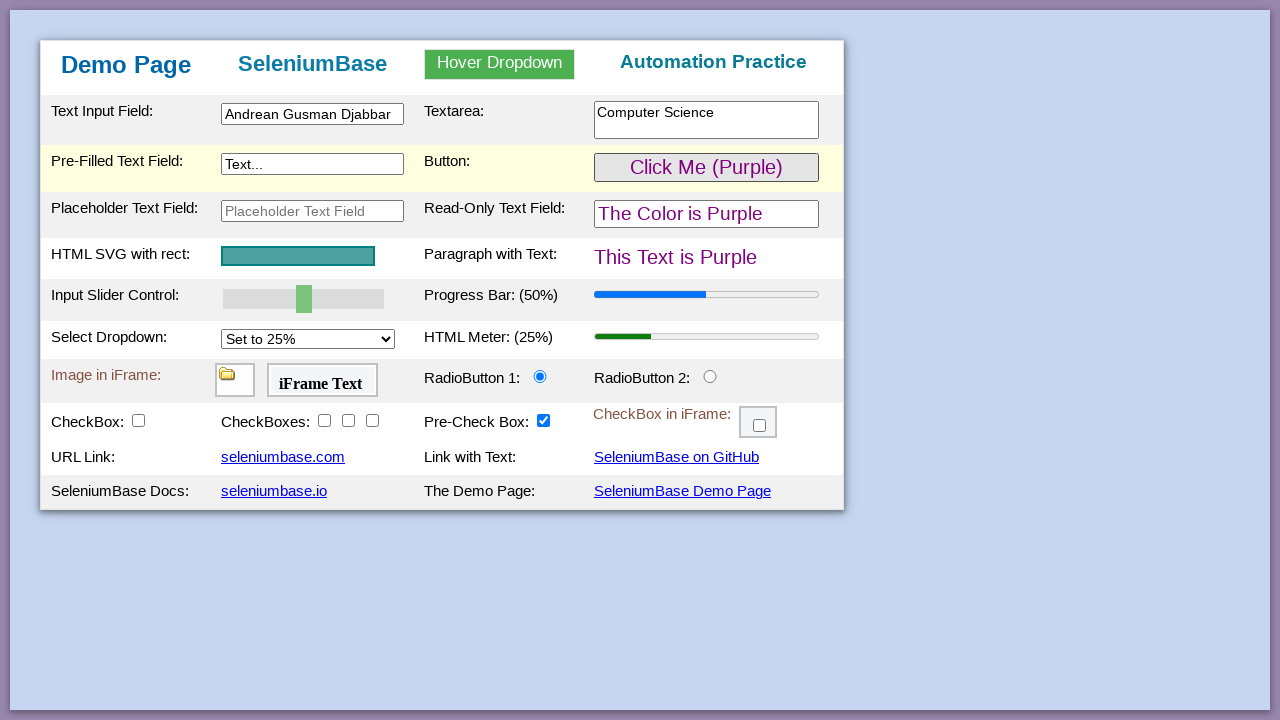

Selected '100%' from dropdown menu on #mySelect
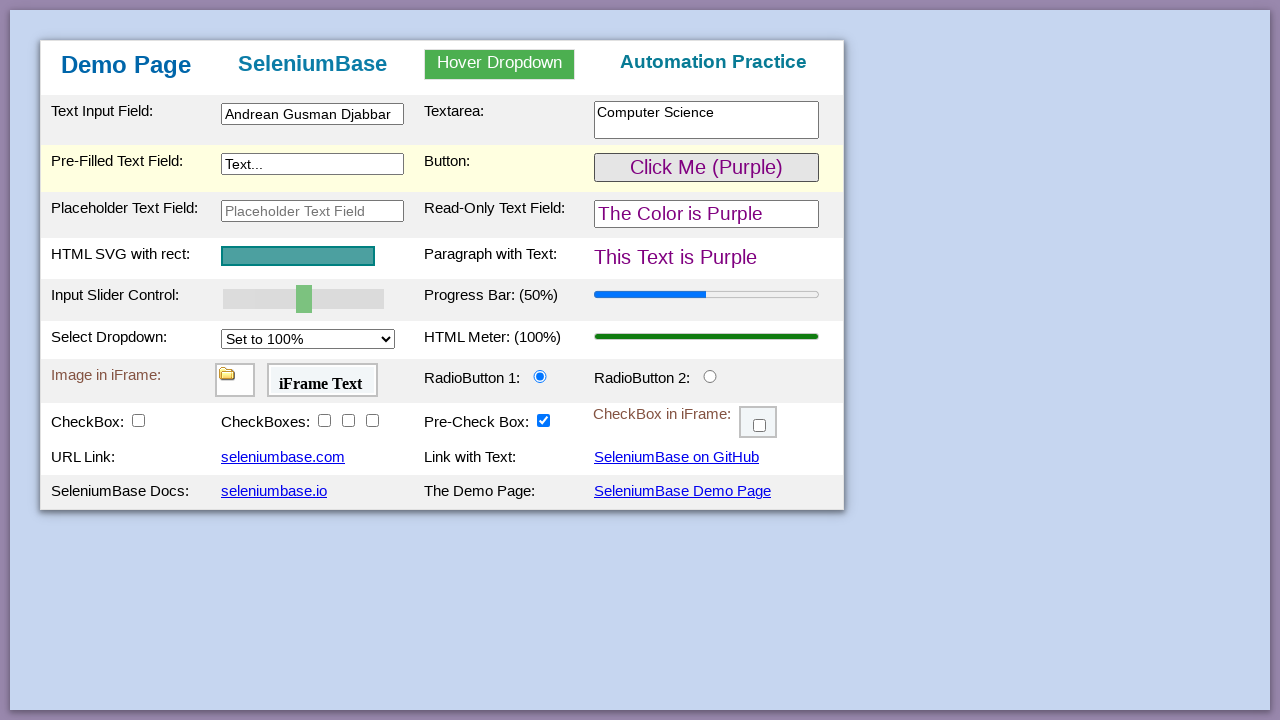

Adjusted slider to value 100
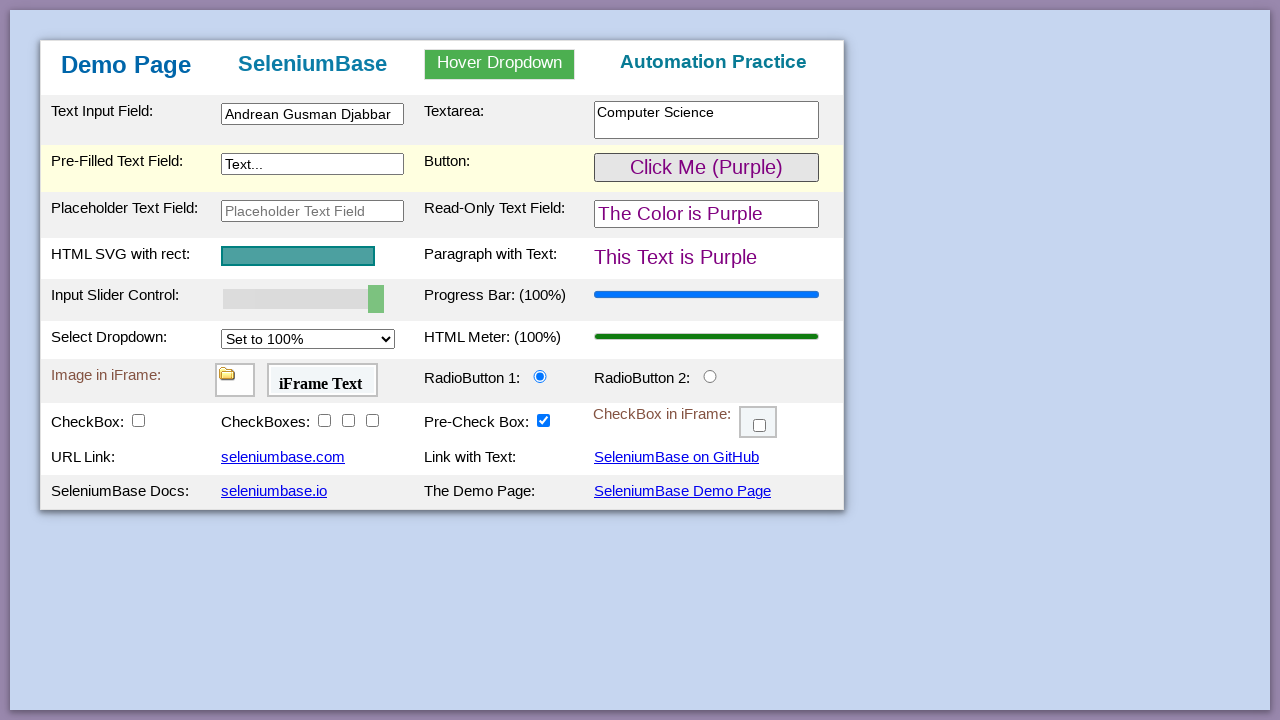

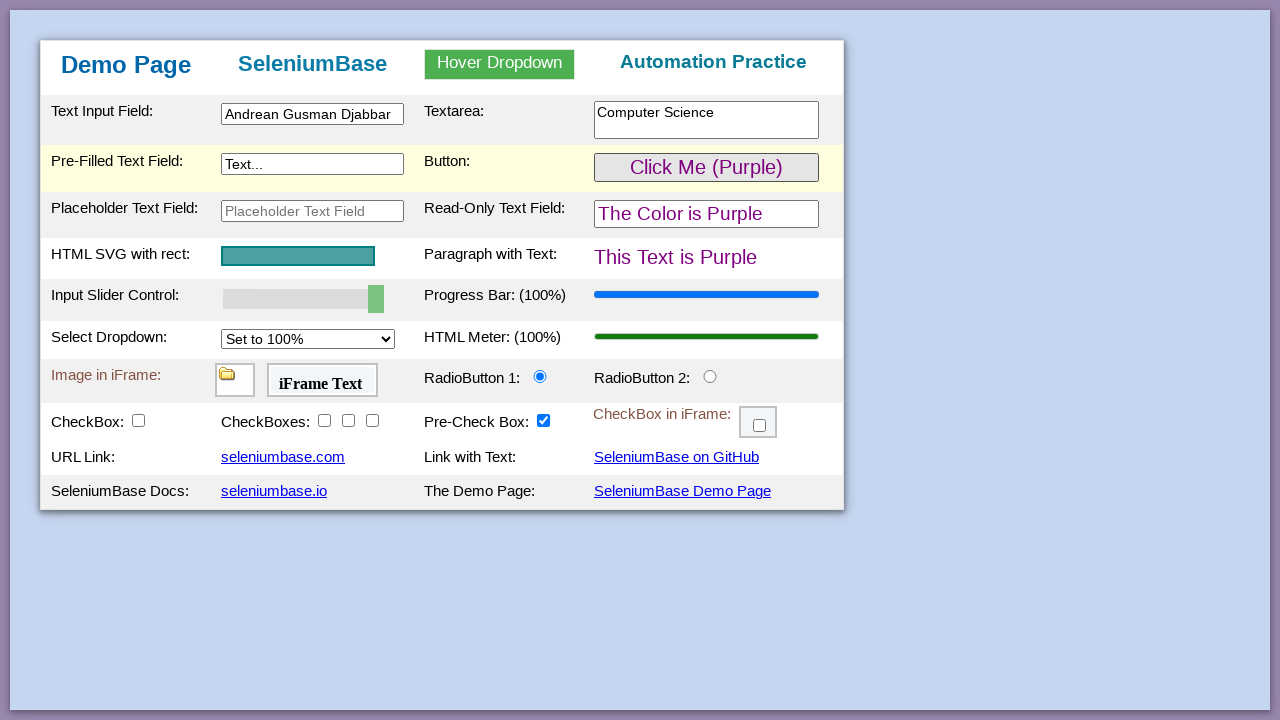